Tests selecting the "Impressive" radio button on the Radio Button page and verifies the confirmation text appears

Starting URL: https://demoqa.com

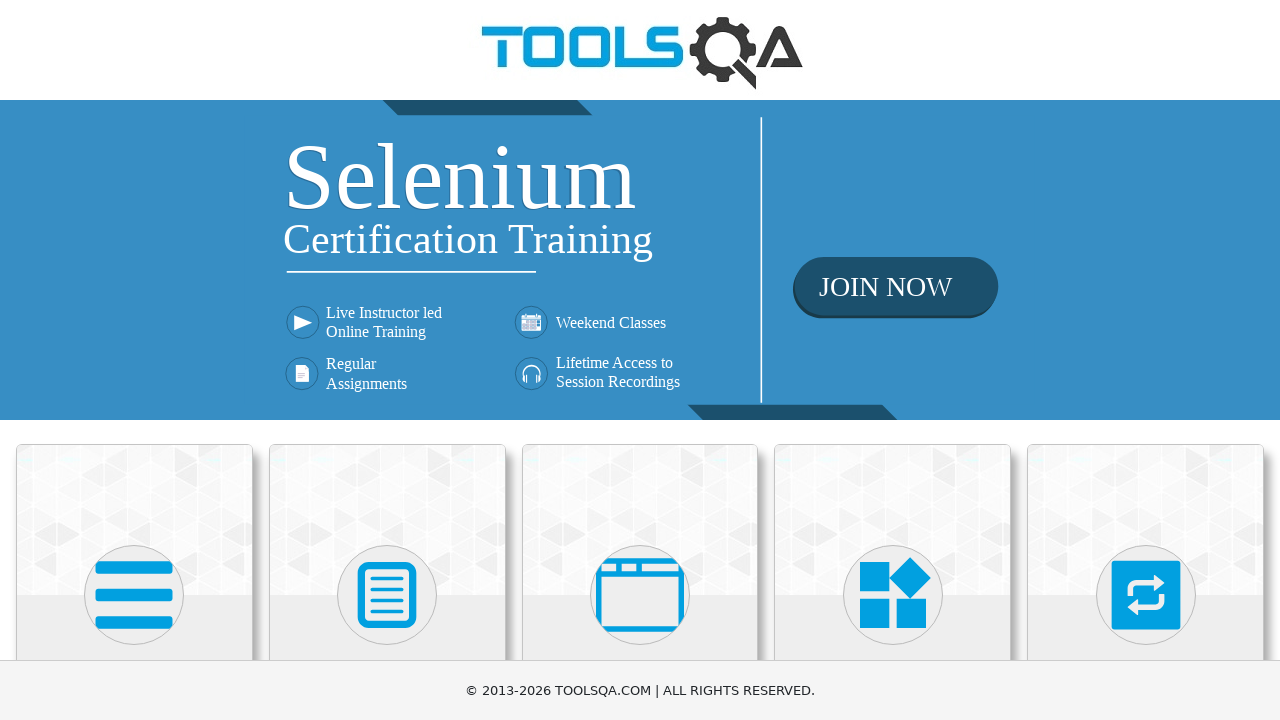

Clicked Elements card on homepage at (134, 520) on div.card:has-text('Elements')
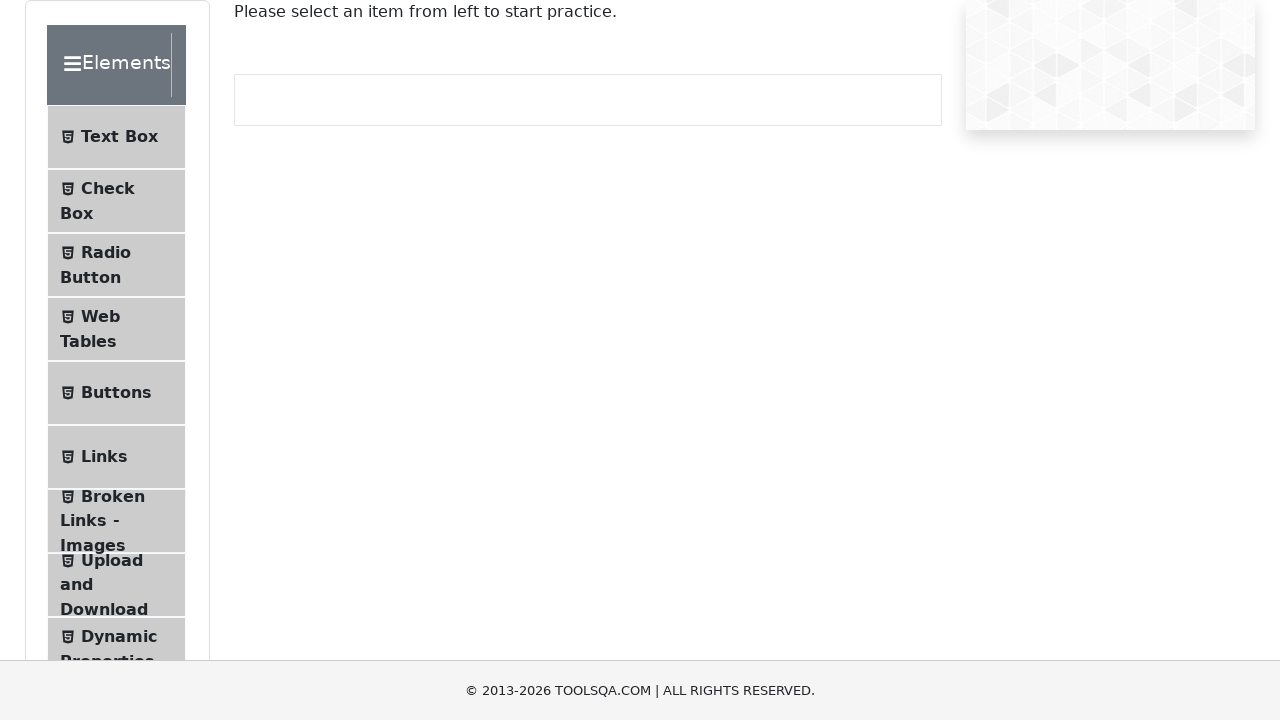

Clicked Radio Button menu item at (106, 252) on span:has-text('Radio Button')
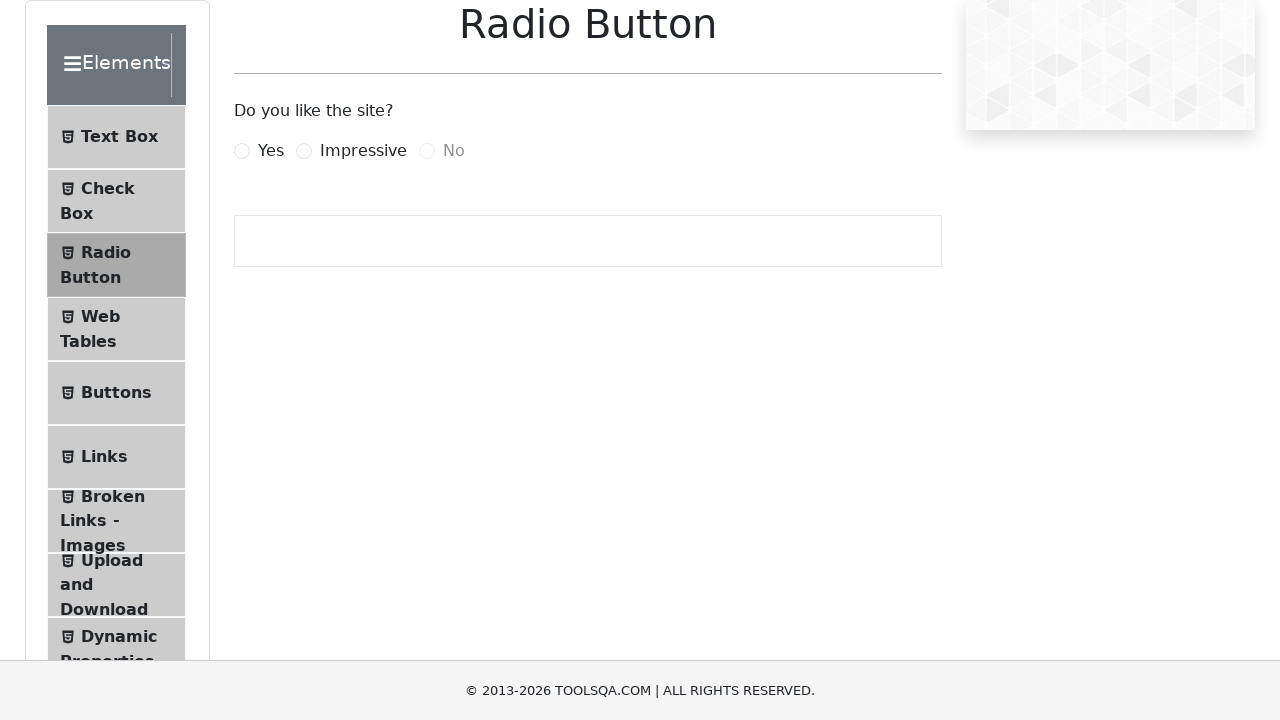

Clicked Impressive radio button at (363, 151) on label[for='impressiveRadio']
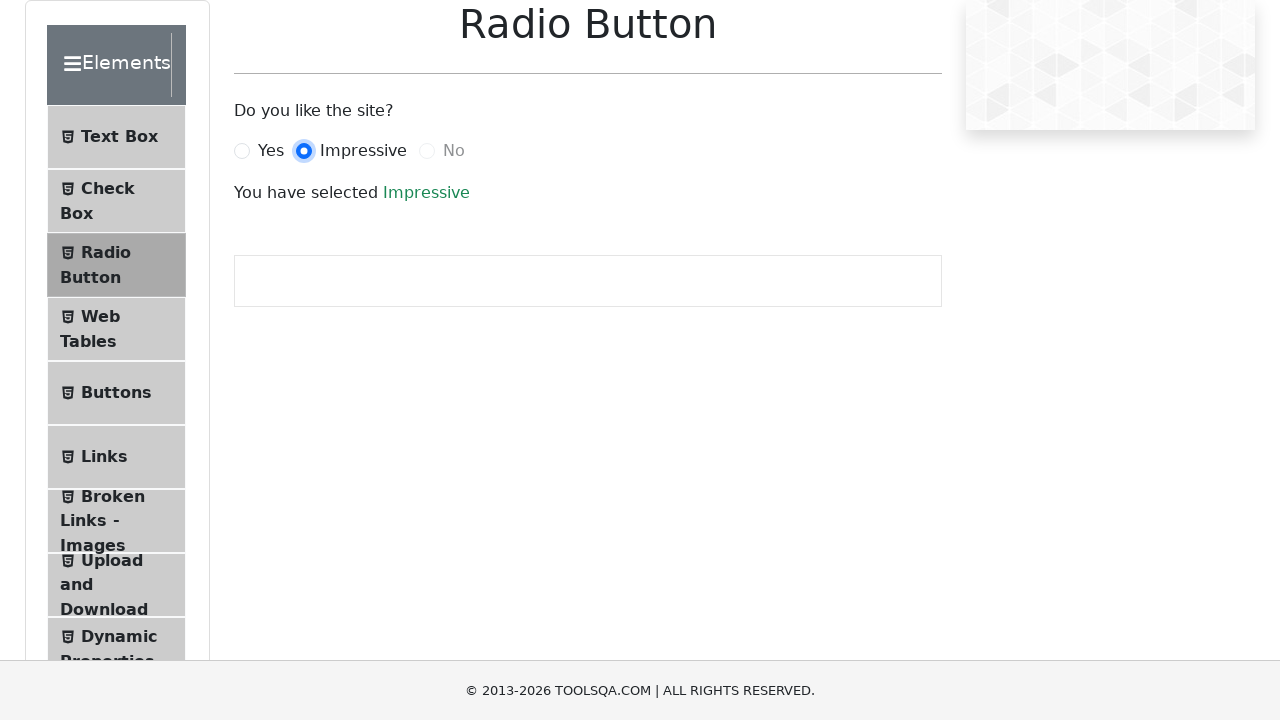

Confirmation text appeared verifying Impressive radio button selection
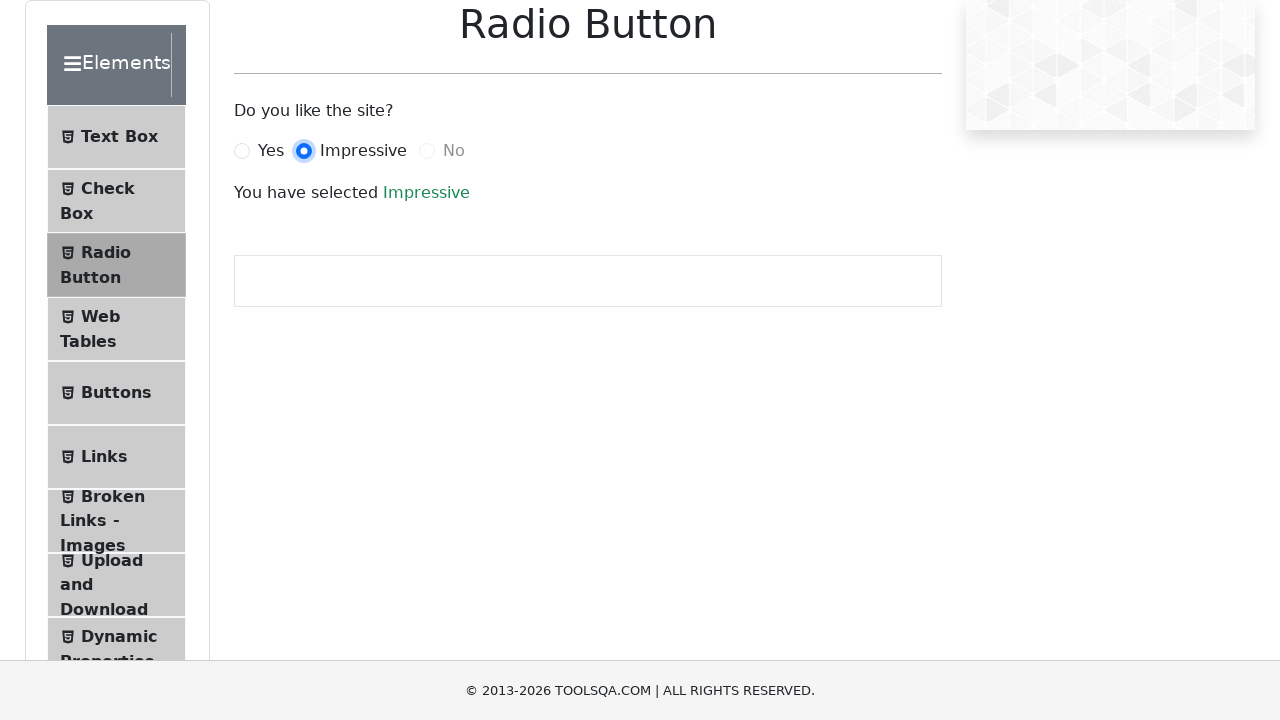

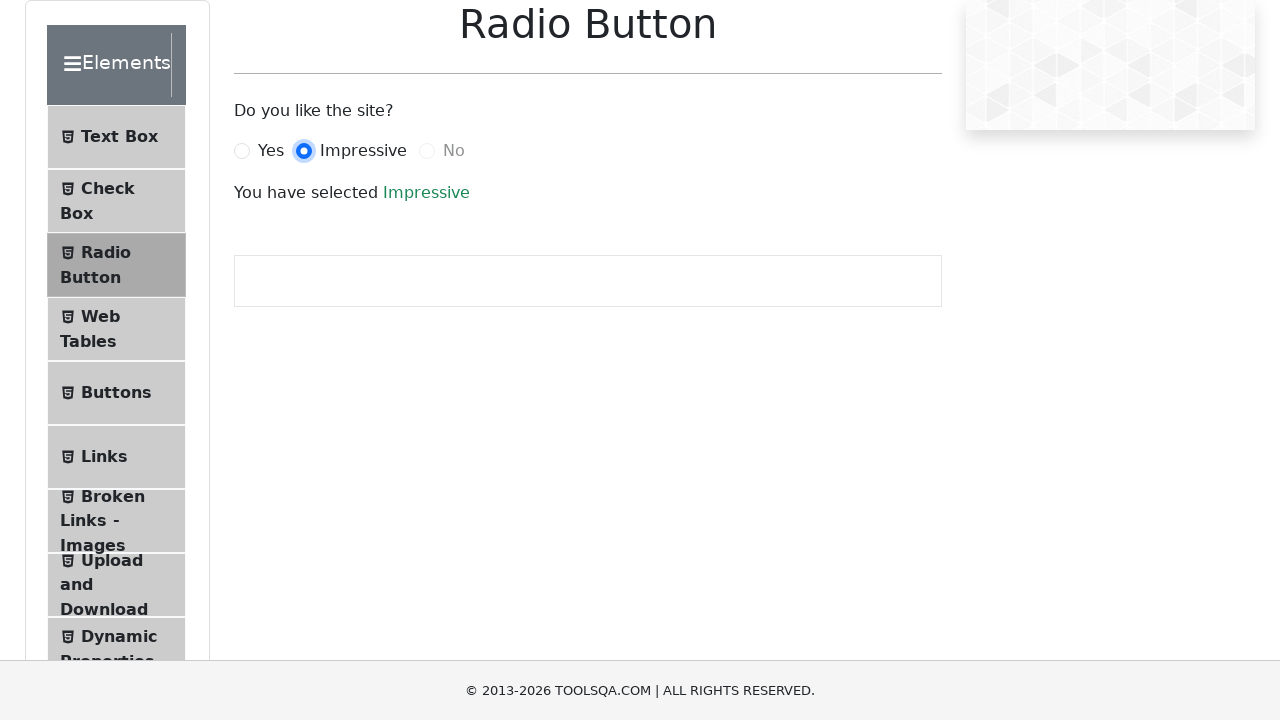